Demonstrates browser navigation commands by navigating to a tutorial page, going back, forward, and refreshing the page on the ToolsQA website.

Starting URL: http://toolsqa.com/

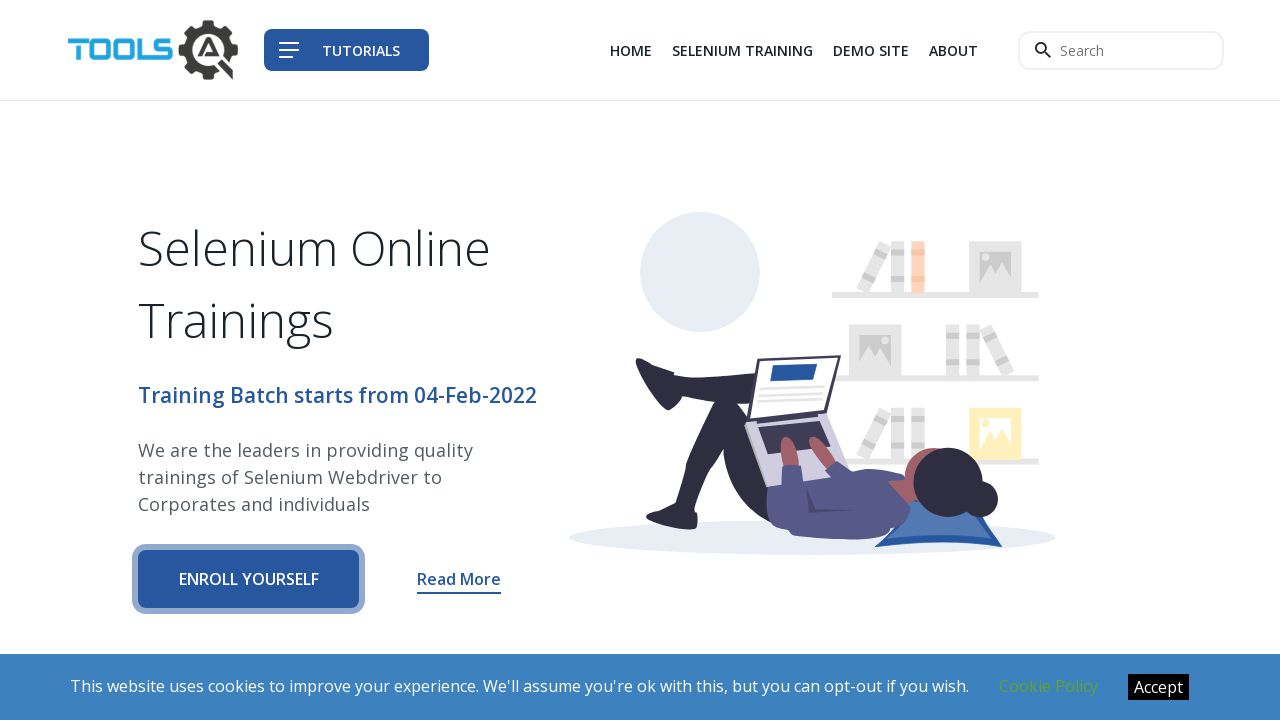

Navigated to Selenium tutorial page
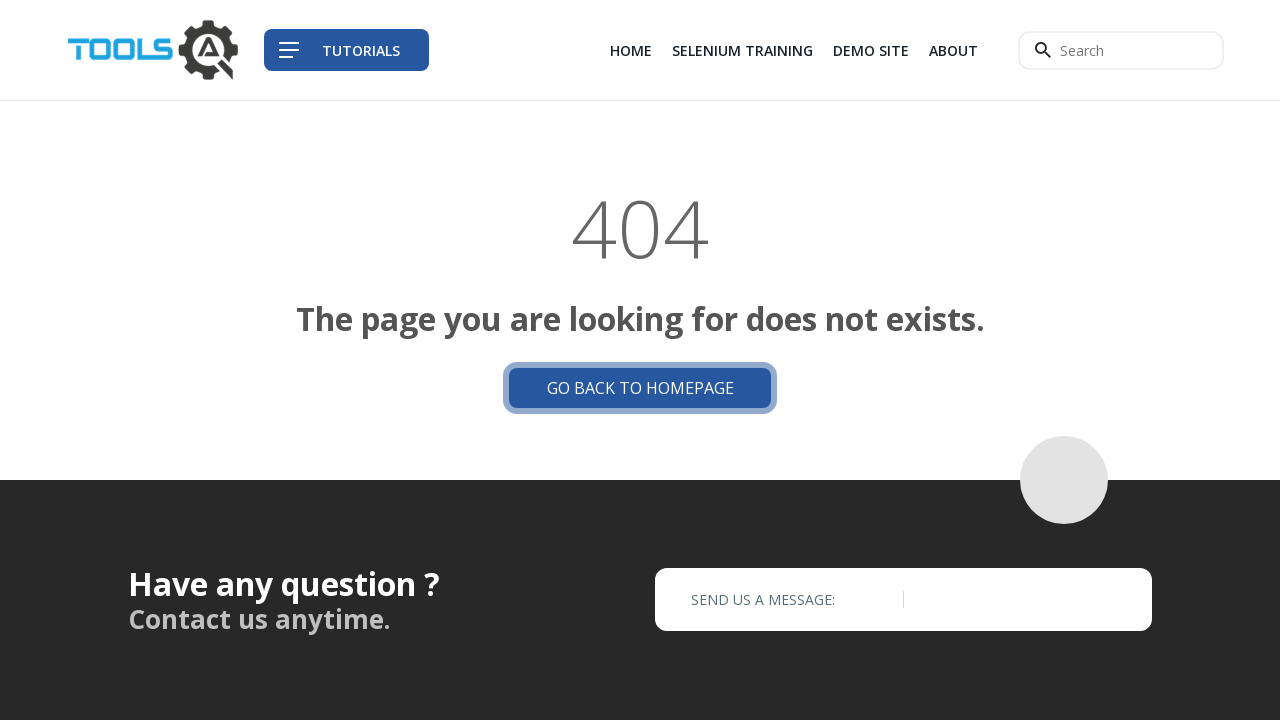

Navigated back to previous page
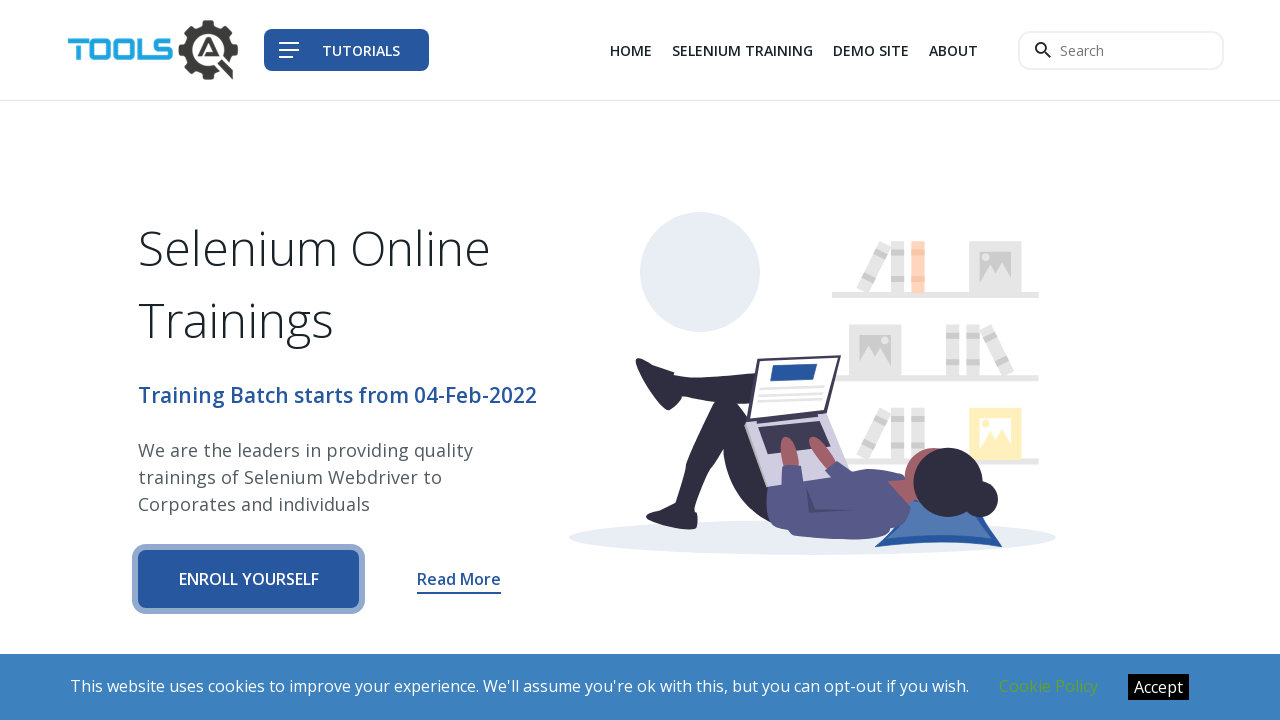

Navigated forward to tutorial page again
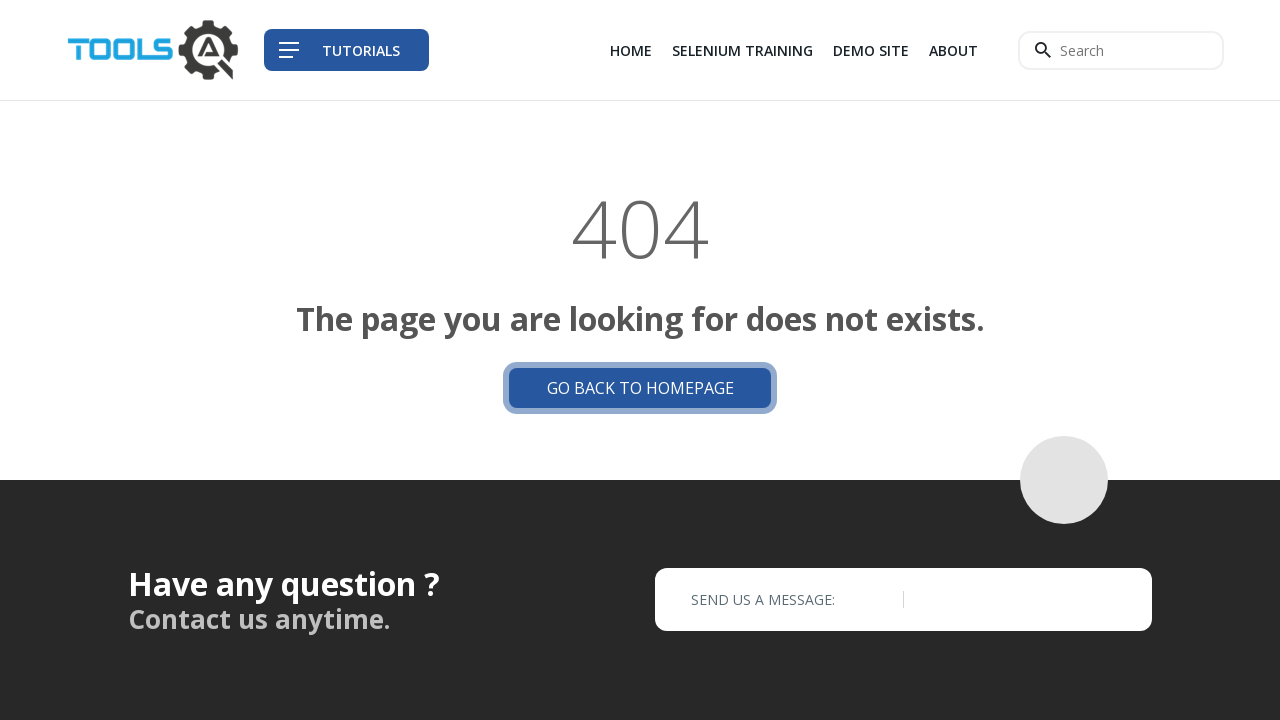

Refreshed the current page
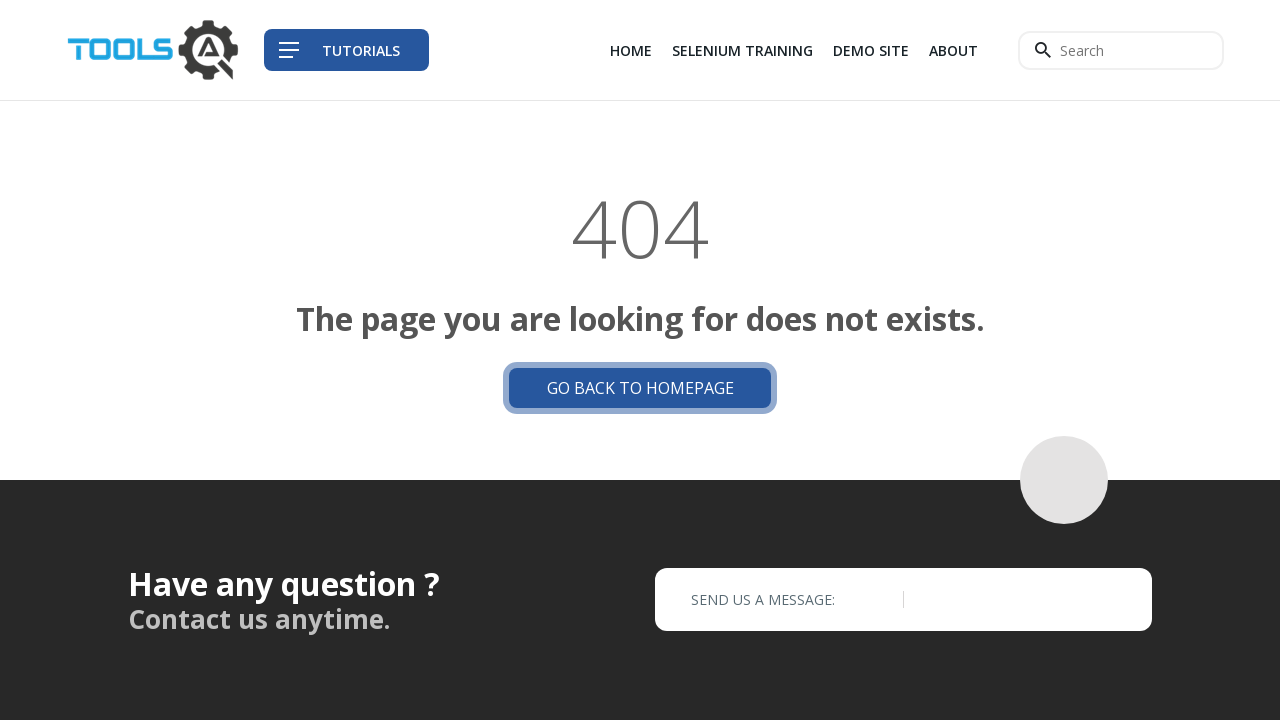

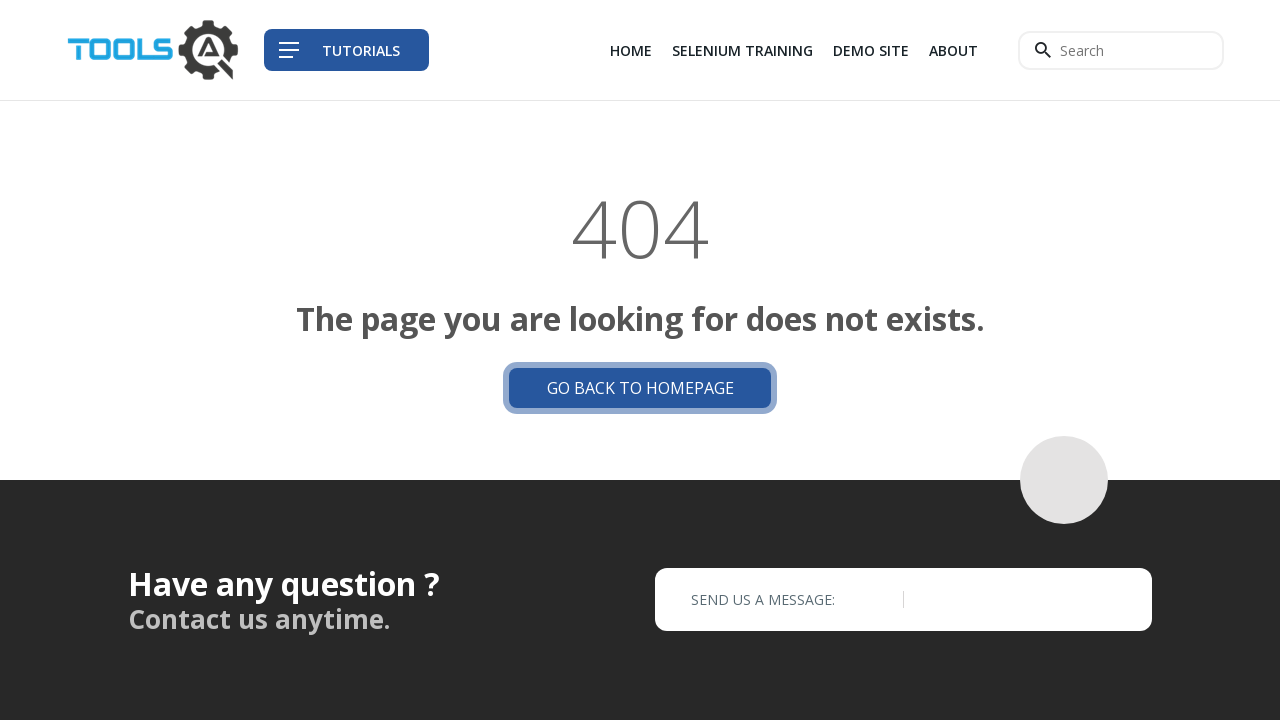